Navigates to an interactive SVG map of India and clicks on the Tripura state after finding it among all states

Starting URL: https://www.amcharts.com/svg-maps/?map=india

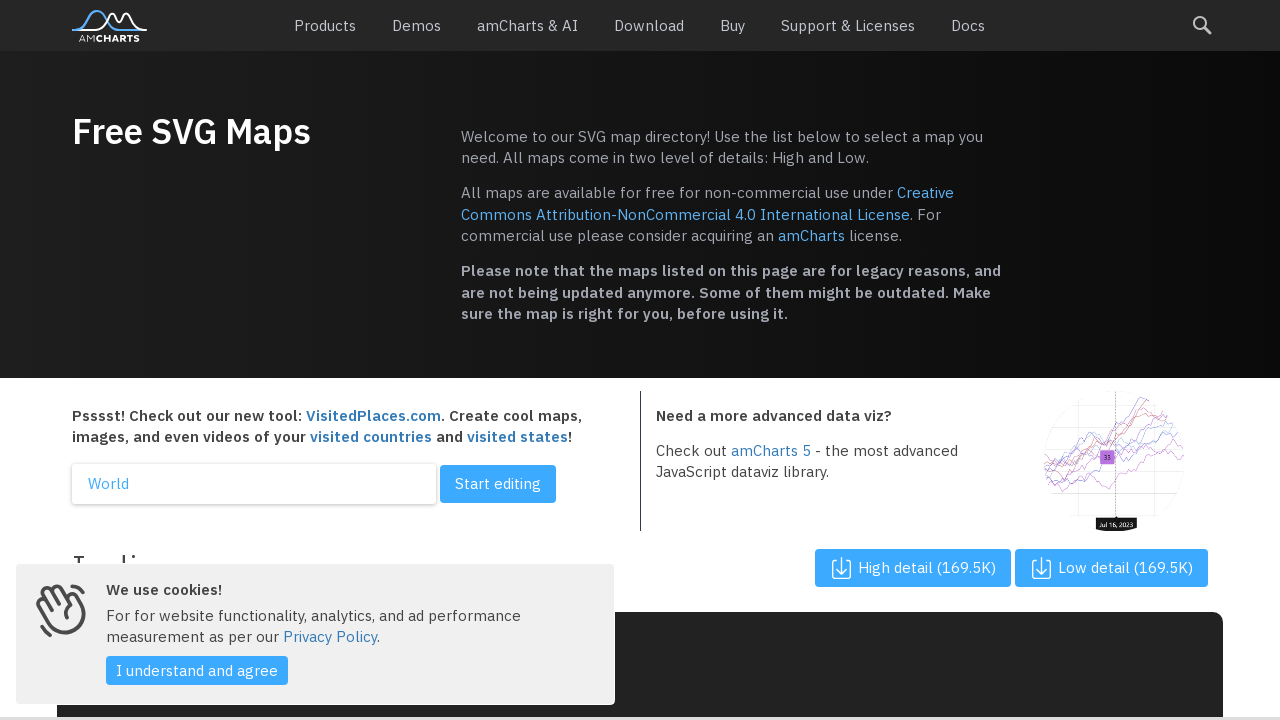

Navigated to amcharts SVG map of India
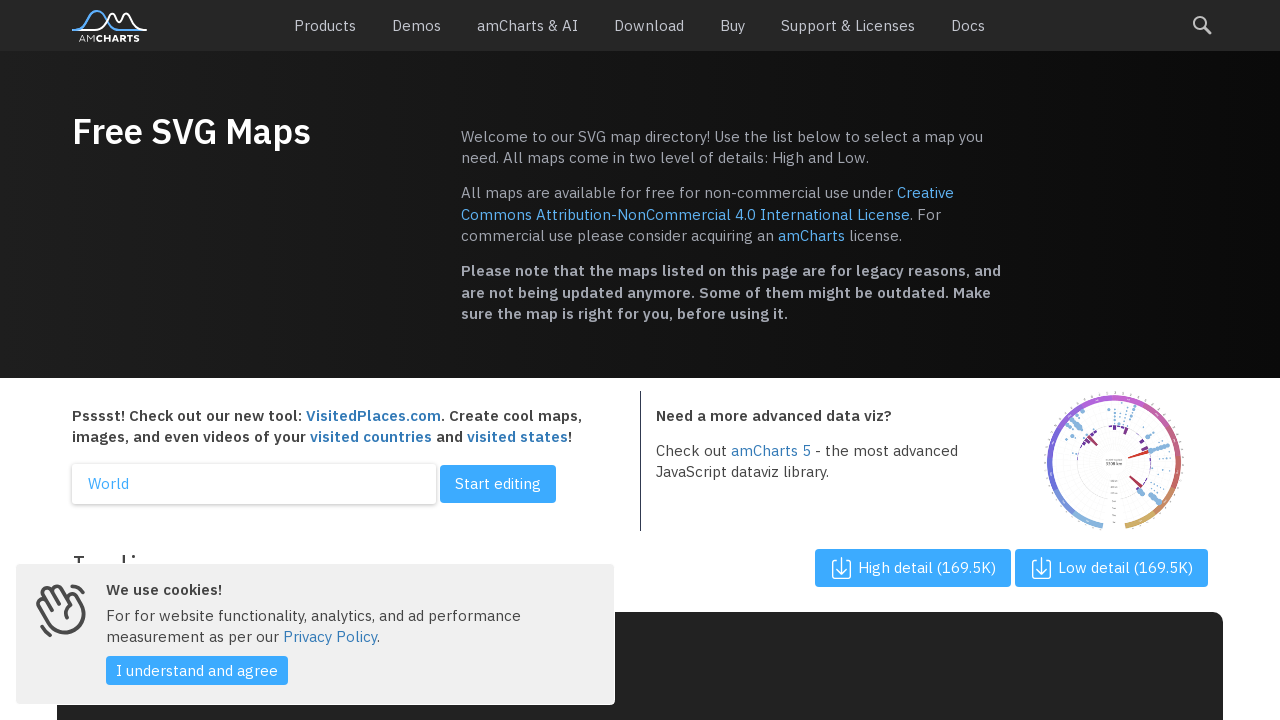

Located all state path elements in the SVG map
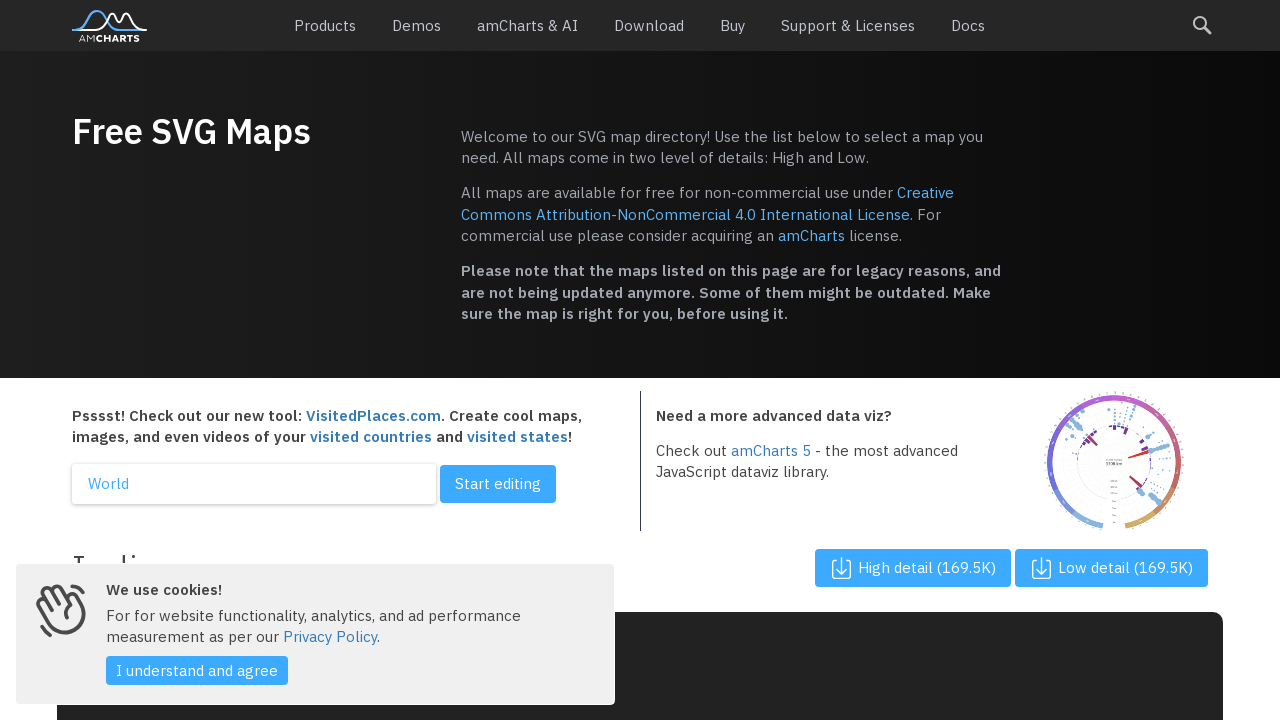

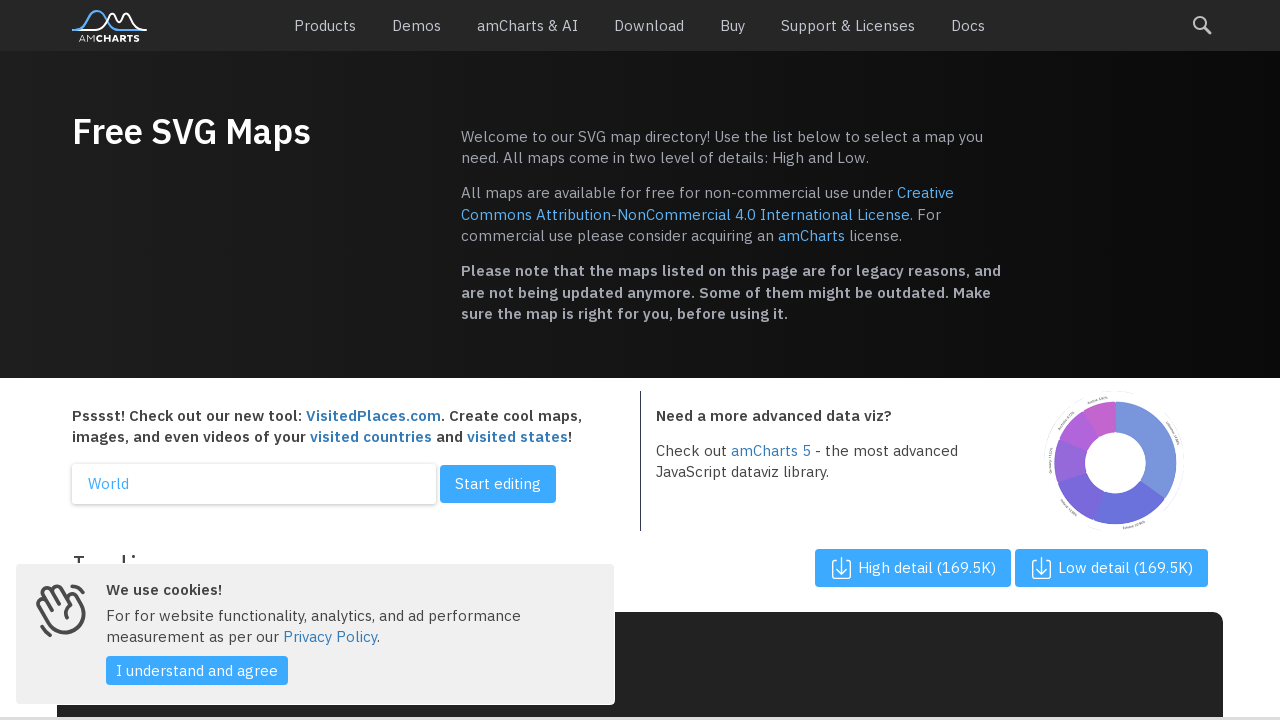